Tests the OJAD (Online Japanese Accent Dictionary) phrasing tool by entering a Japanese phrase, selecting an estimation mode, and submitting the form to get pitch accent information.

Starting URL: https://www.gavo.t.u-tokyo.ac.jp/ojad/phrasing/index

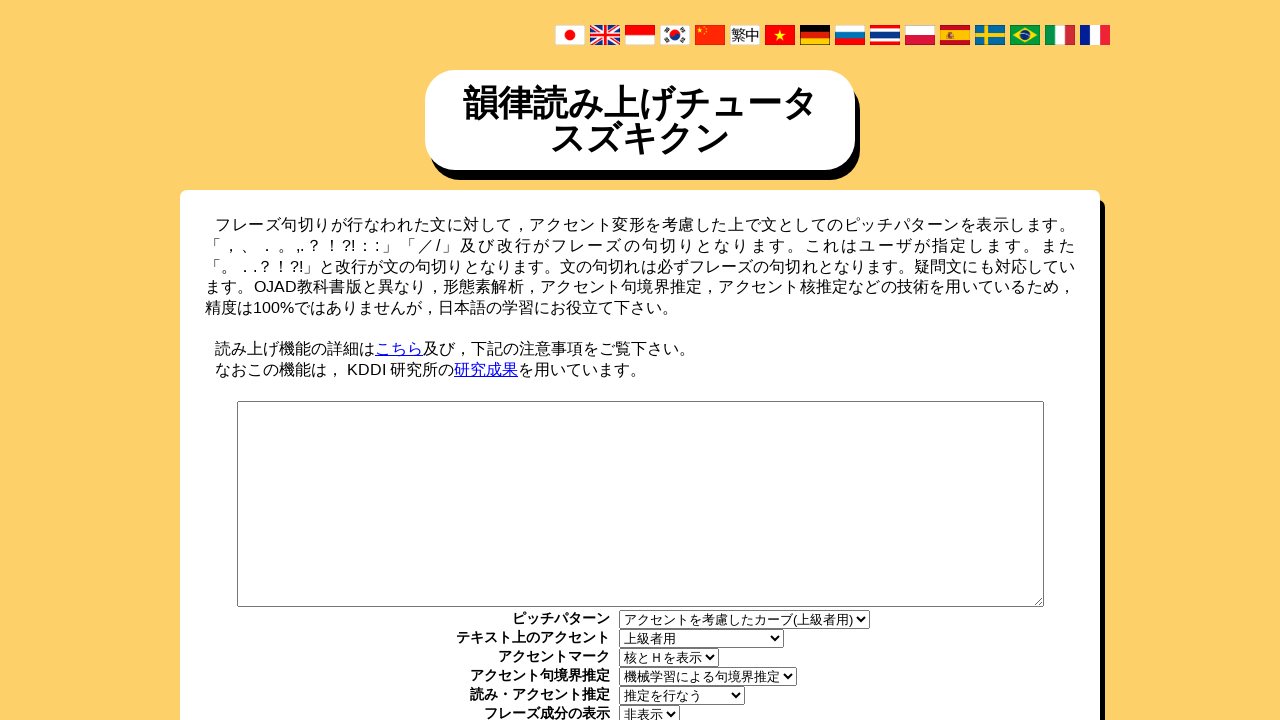

Filled phrasing text area with Japanese phrase '今日は天気がいいですね' on #PhrasingText
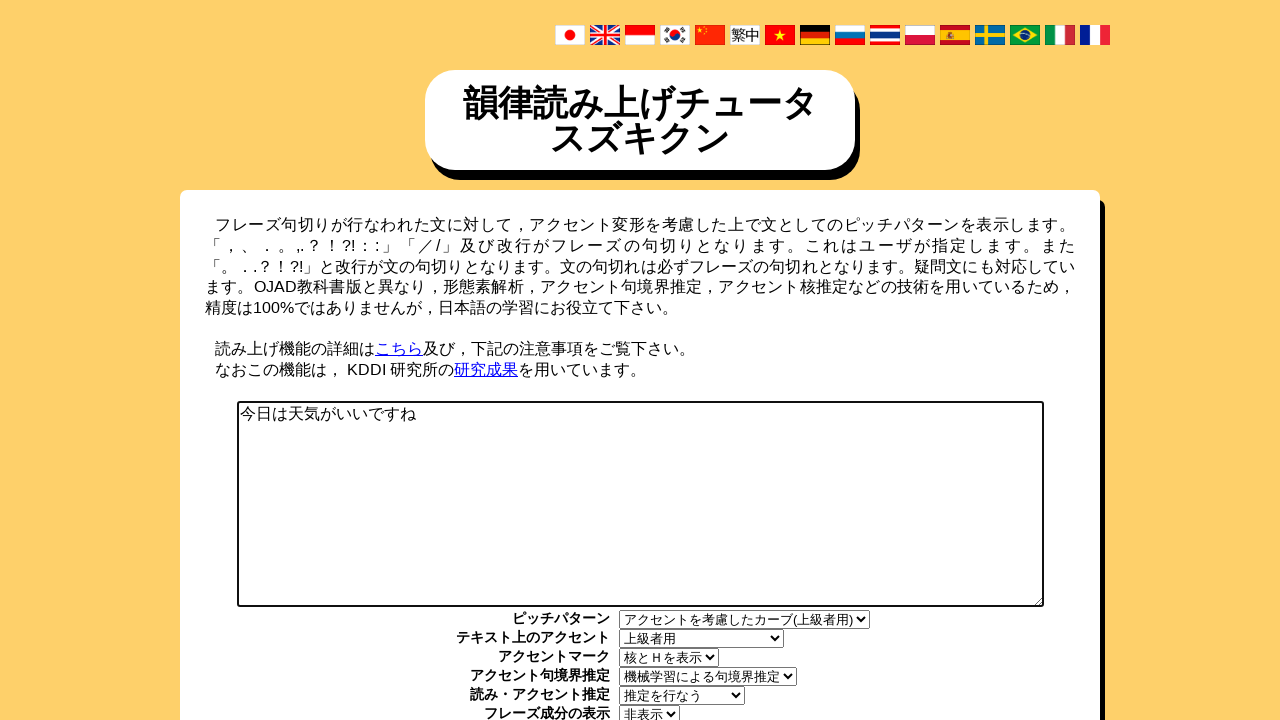

Selected estimation mode (index 1 - detailed/Bunsetsu) on #PhrasingEstimation
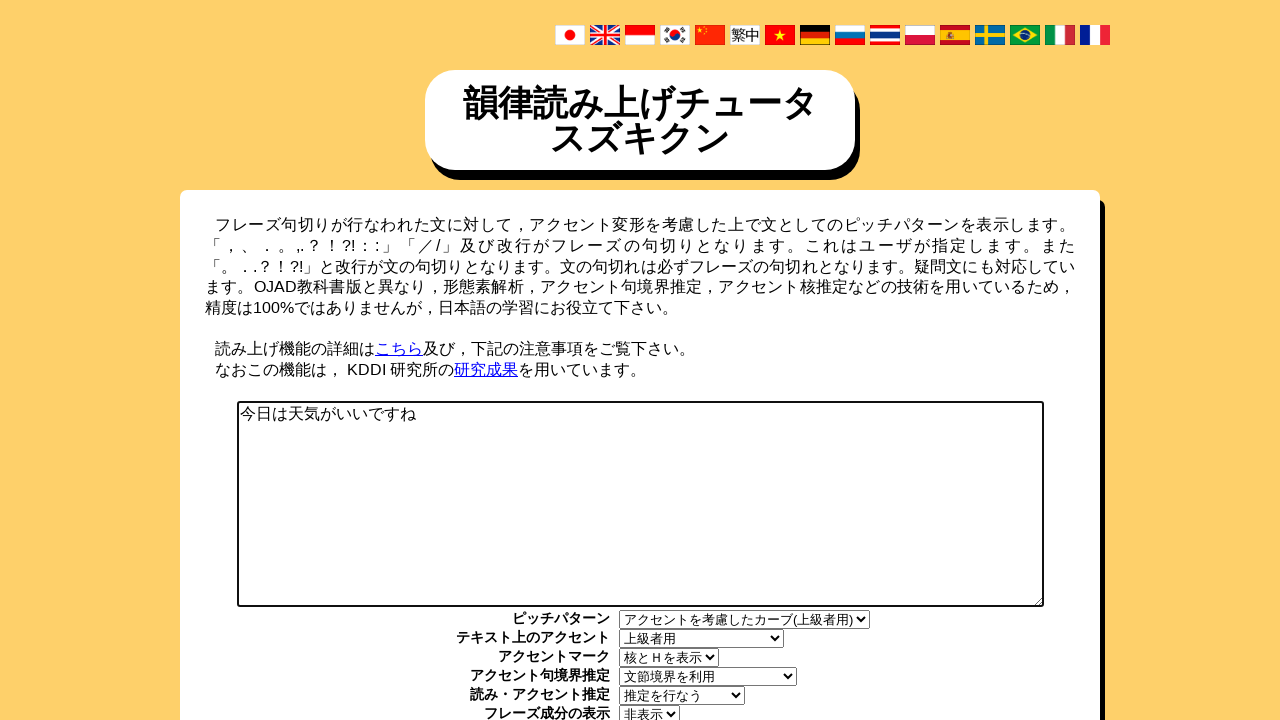

Clicked submit button to process phrase at (640, 361) on #phrasing_submit_wrapper input[type='submit']
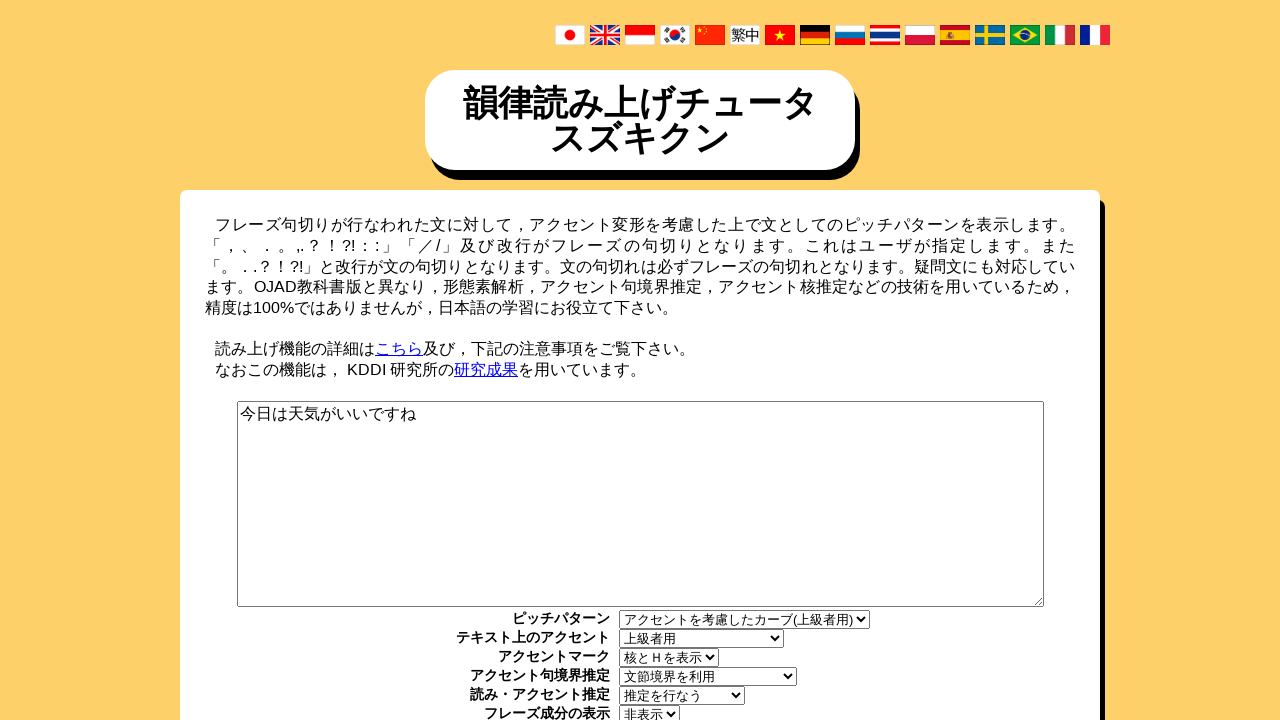

Pitch accent results loaded
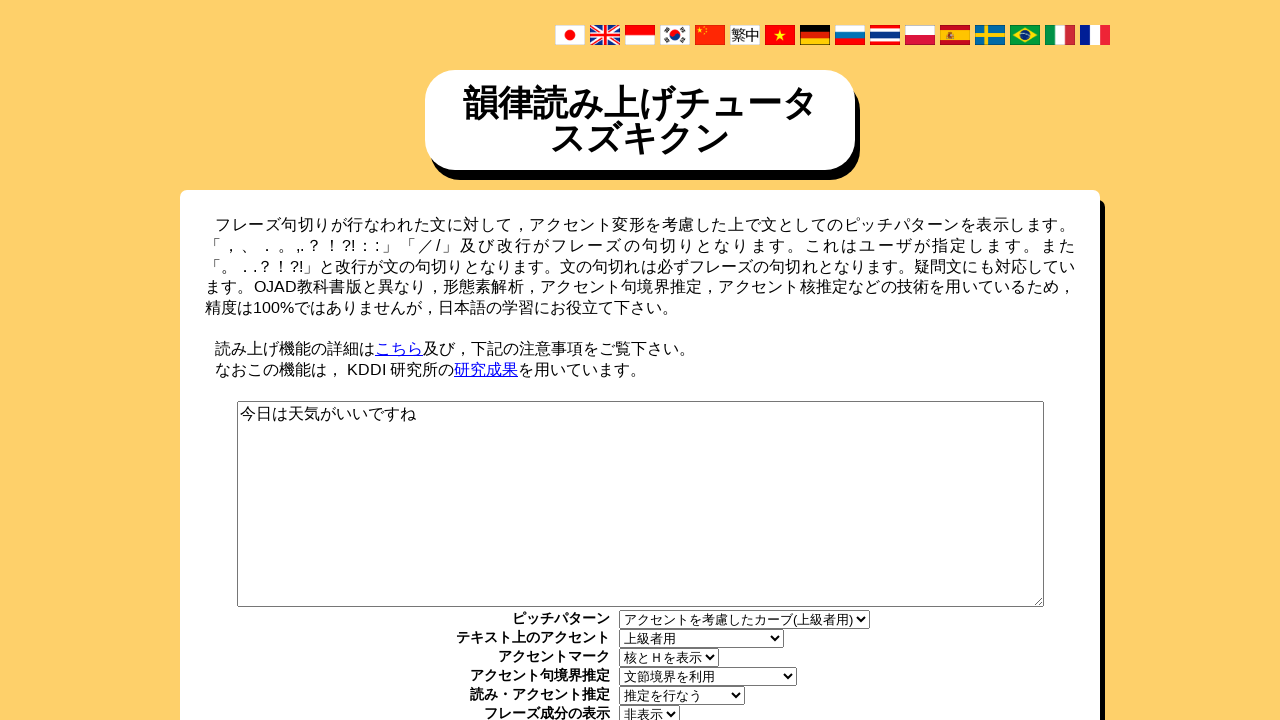

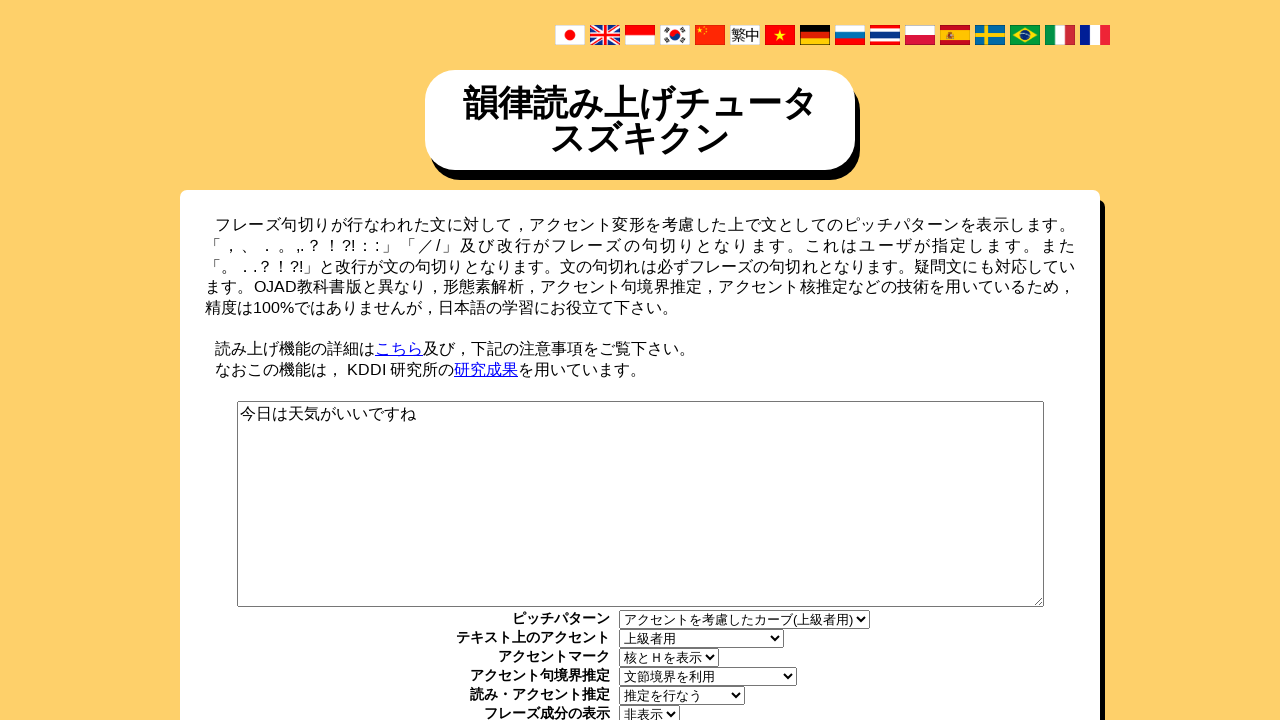